Tests that unsaved changes to an employee's name don't persist when navigating away to another employee

Starting URL: https://devmountain-qa.github.io/employee-manager/1.2_Version/index.html

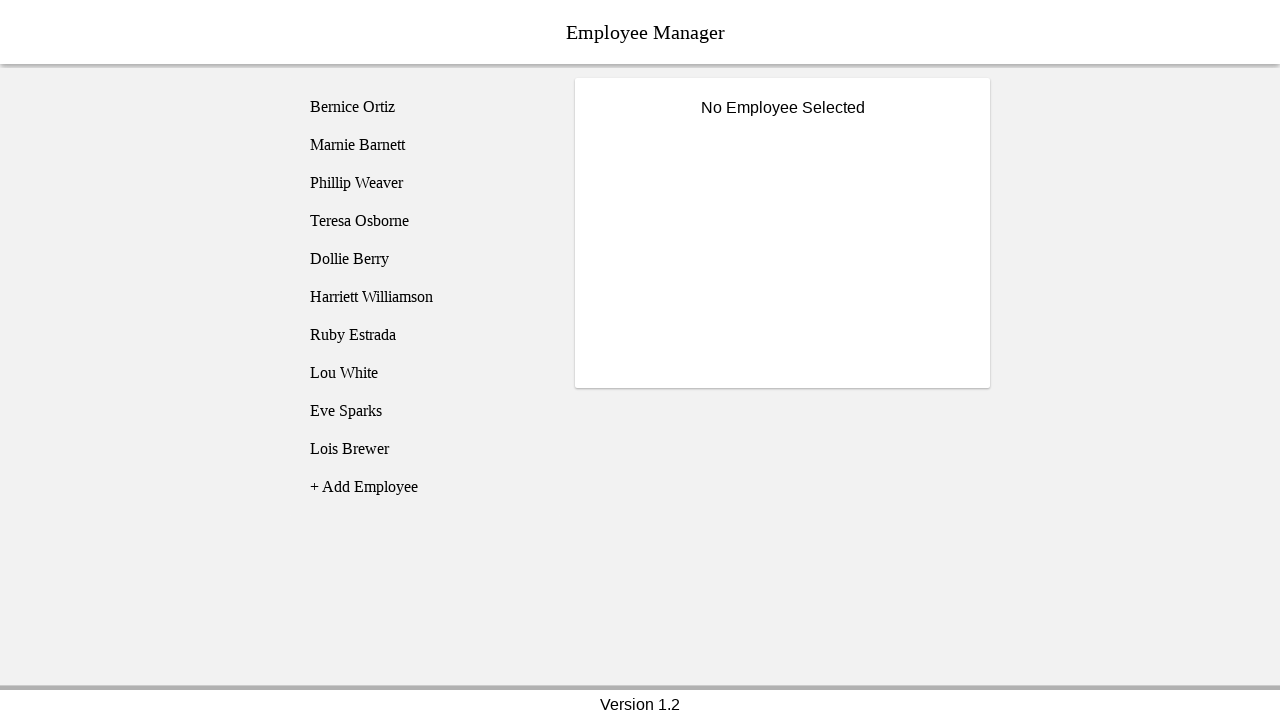

Clicked on Bernice Ortiz employee link at (425, 107) on [name="employee1"]
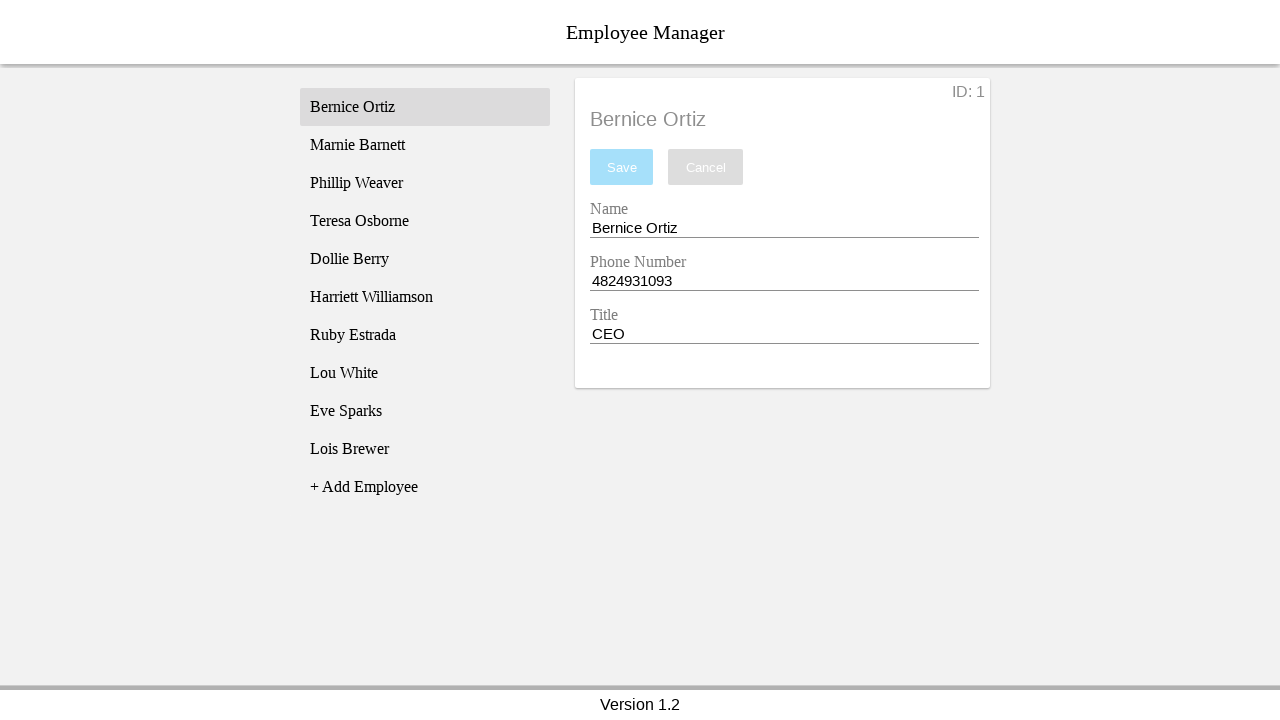

Name input field is now visible
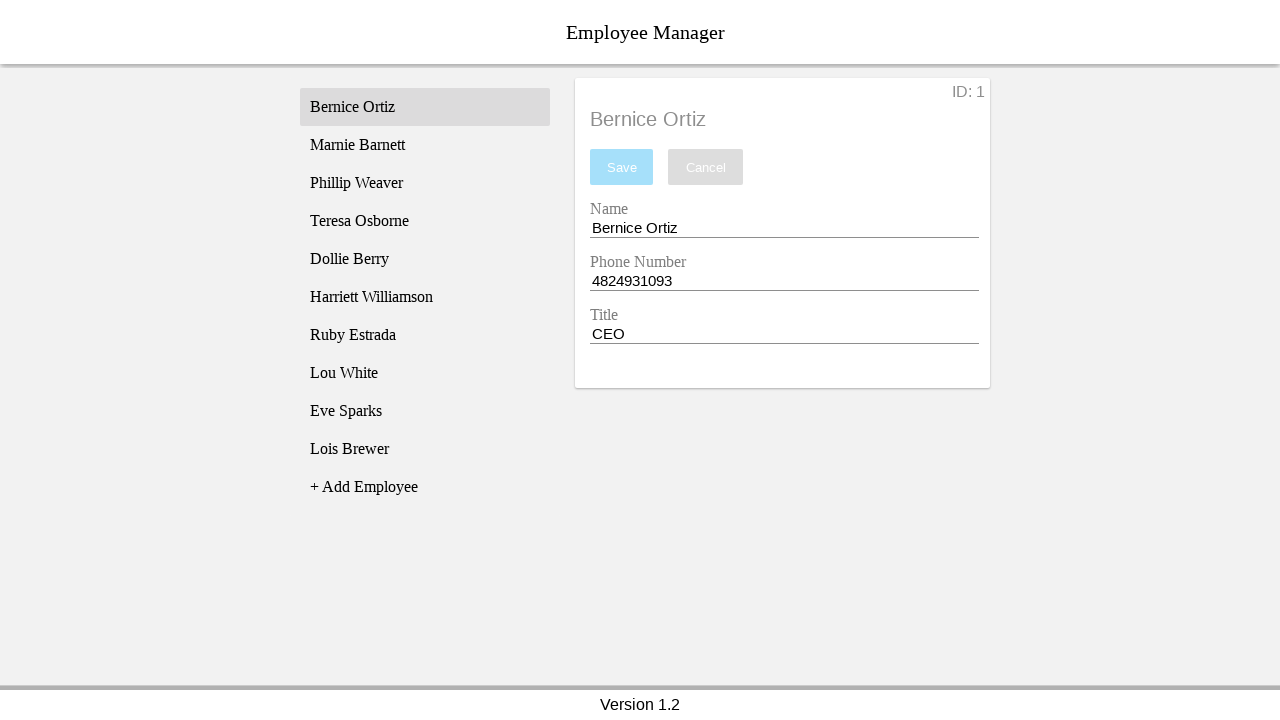

Changed Bernice's name to 'Test Name' without saving on [name="nameEntry"]
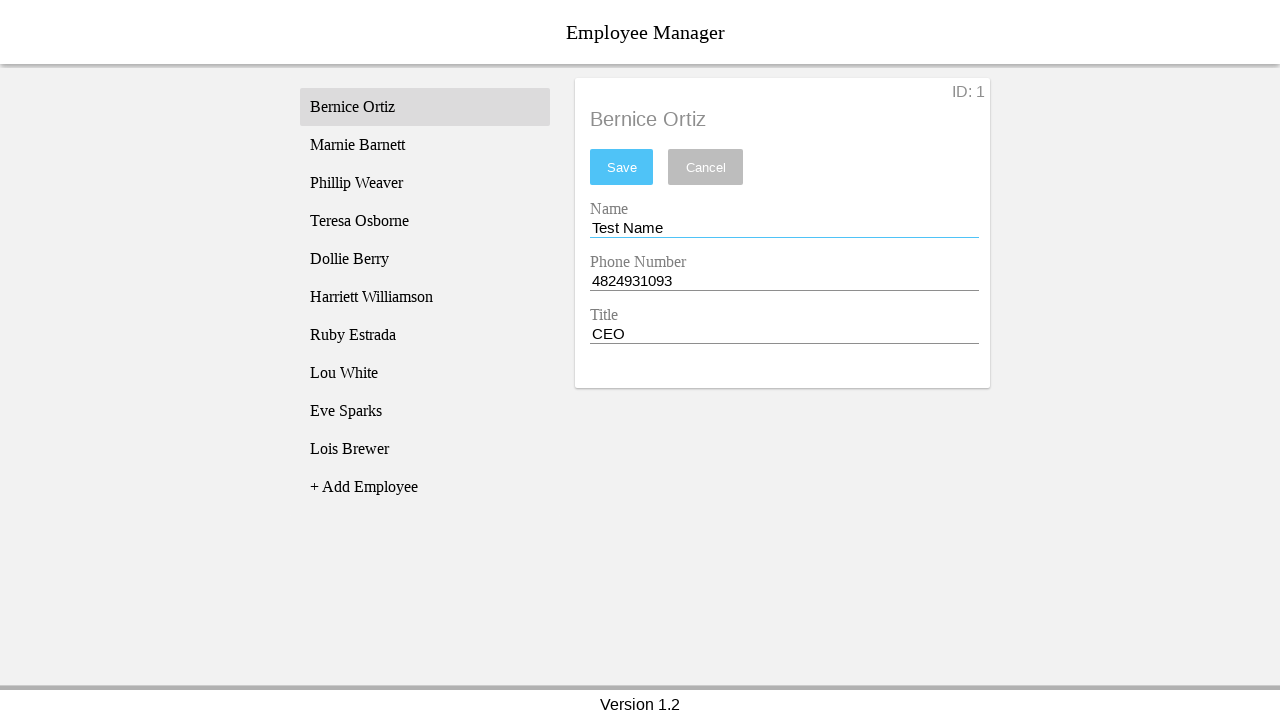

Navigated to Phillip Weaver employee at (425, 183) on [name="employee3"]
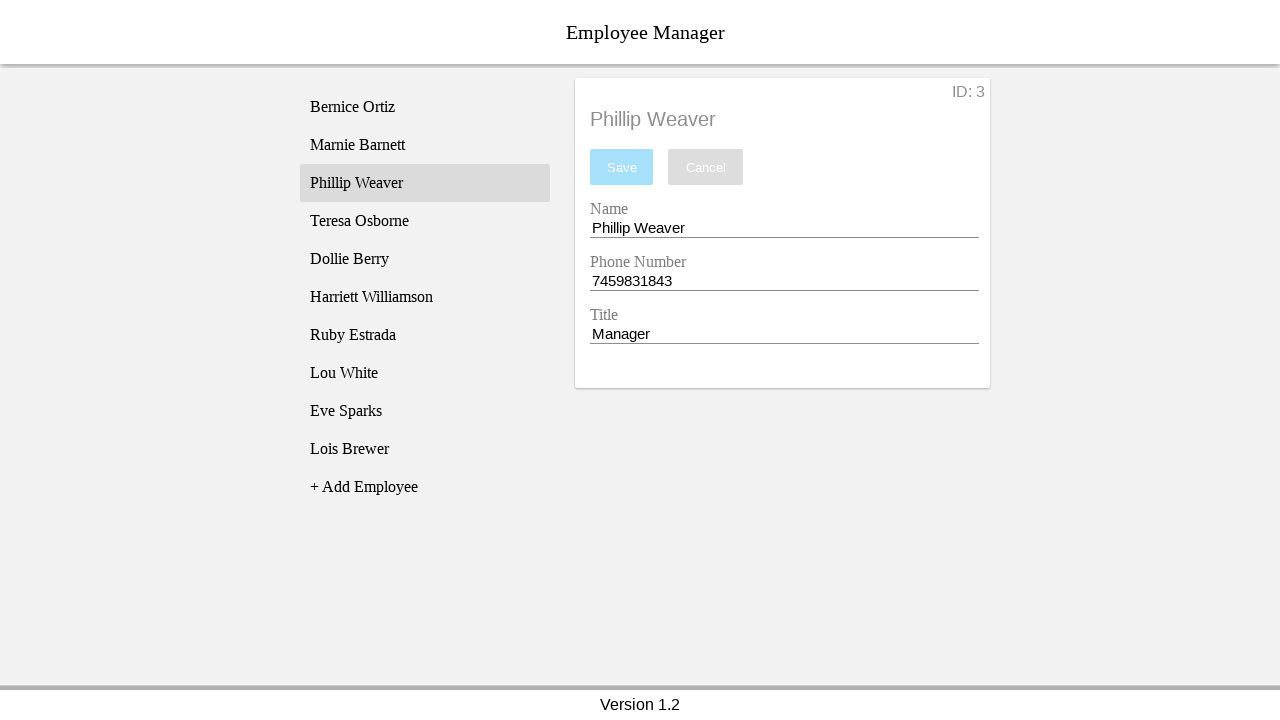

Phillip Weaver's name is displayed
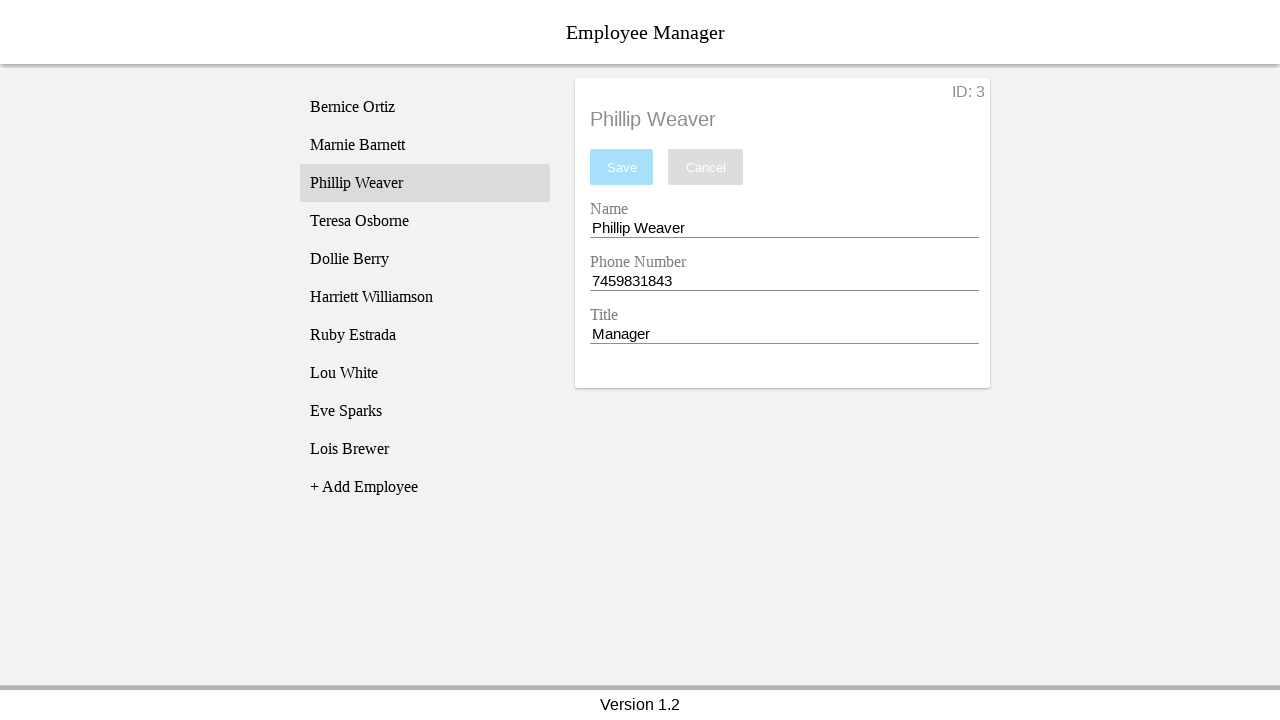

Navigated back to Bernice Ortiz employee at (425, 107) on [name="employee1"]
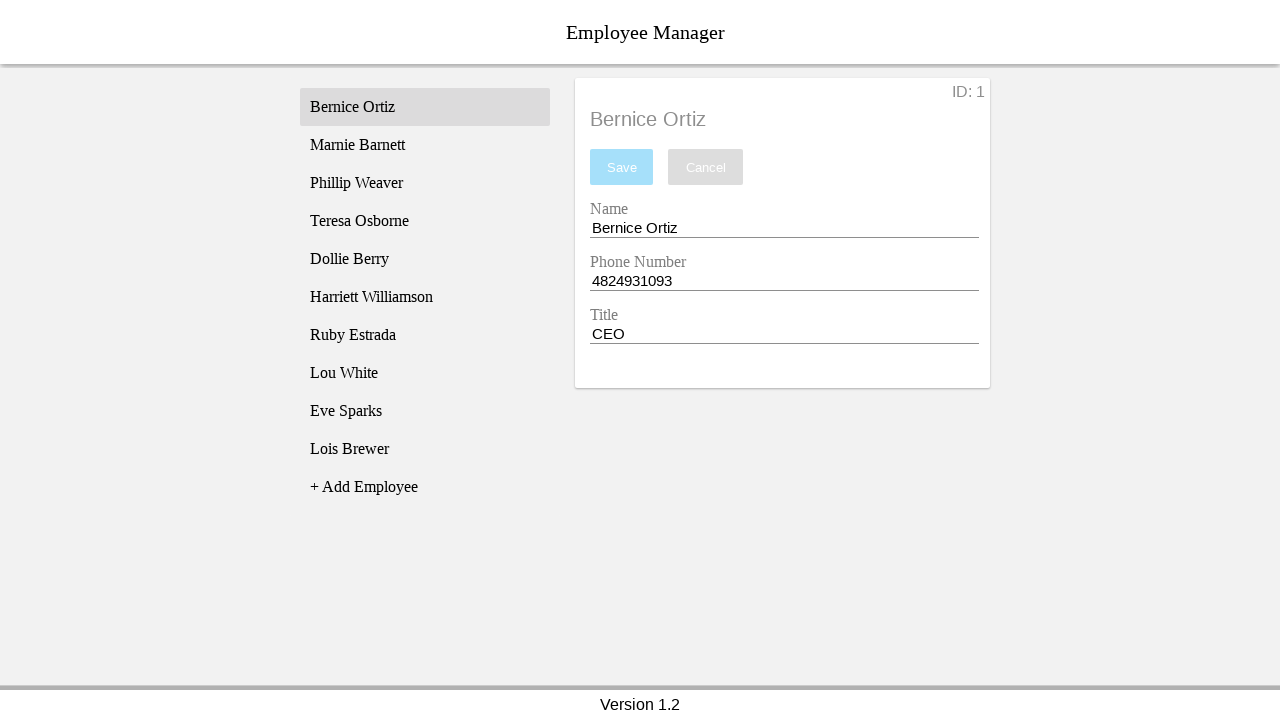

Bernice Ortiz's name is displayed
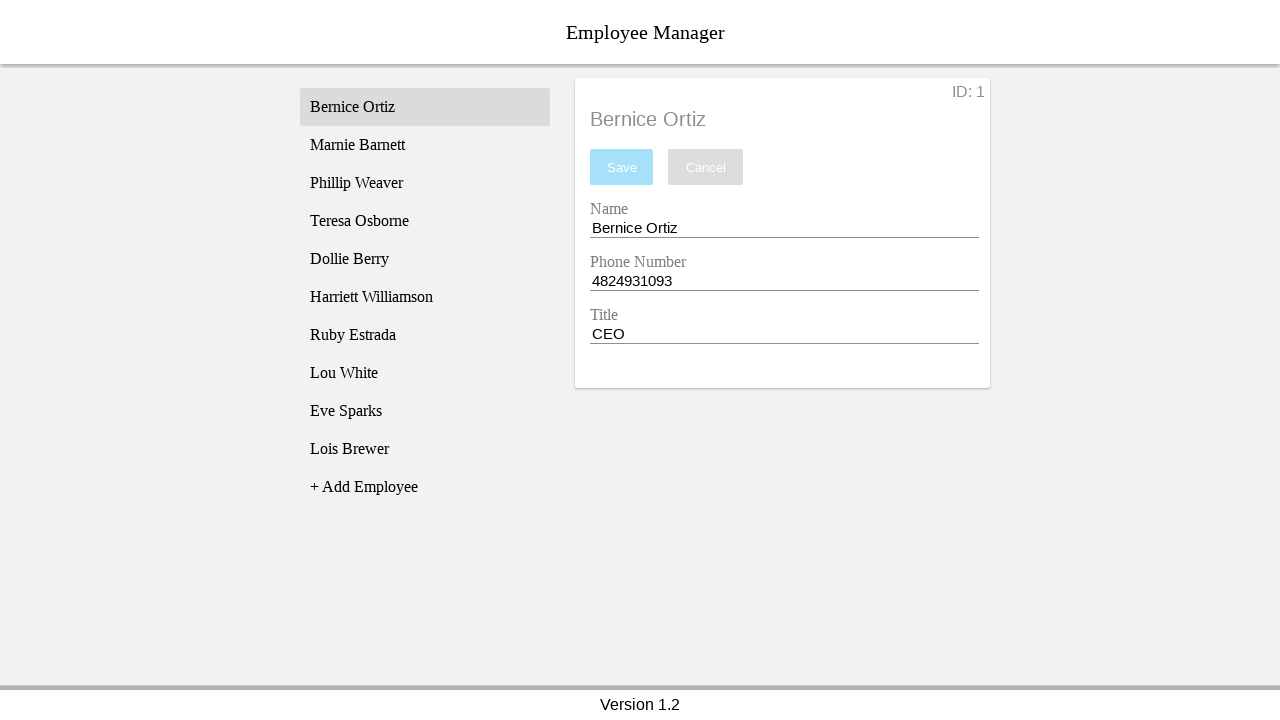

Verified that unsaved change did not persist - name reverted to 'Bernice Ortiz'
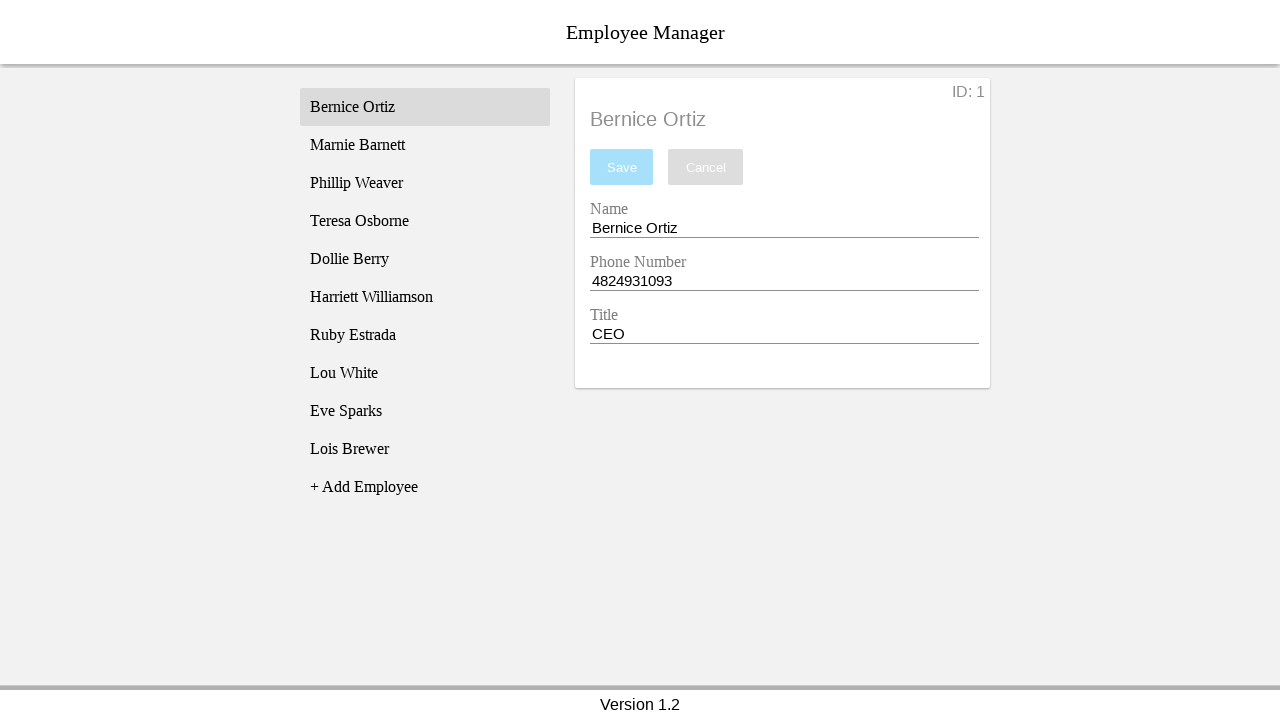

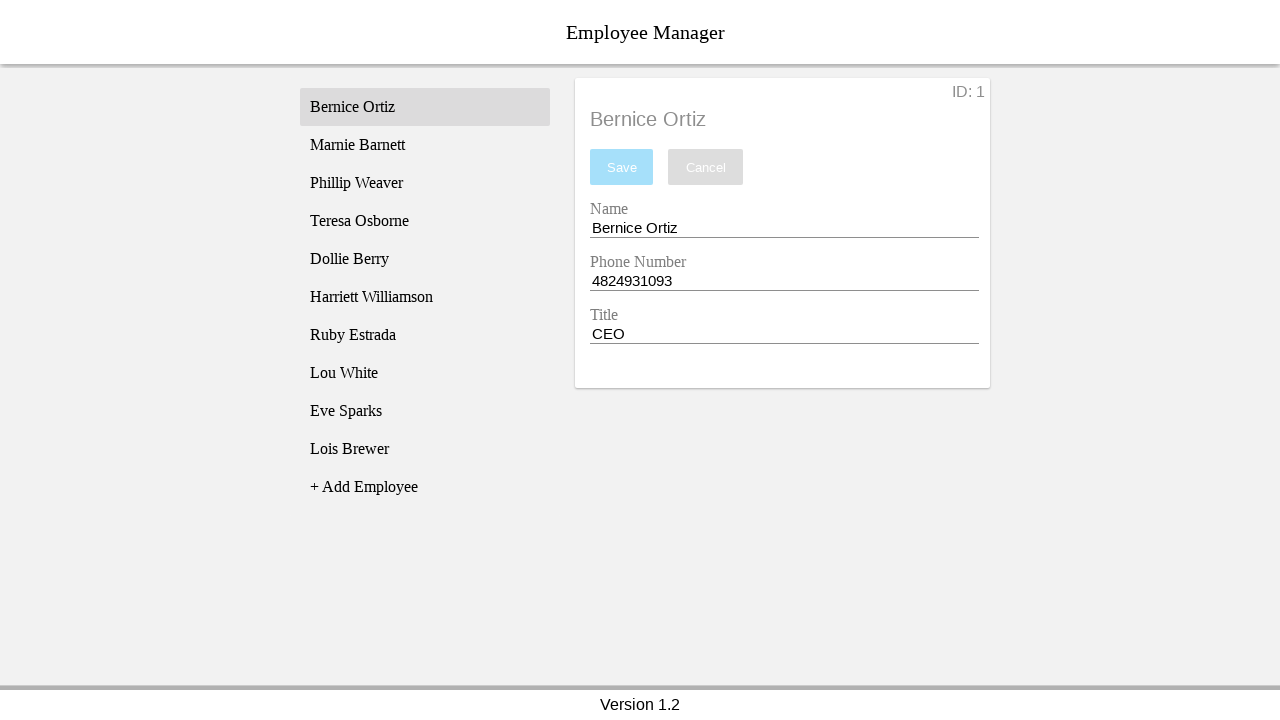